Tests a text box form by filling in full name, email, current address, and permanent address fields, then submitting and verifying the displayed values

Starting URL: https://demoqa.com/text-box

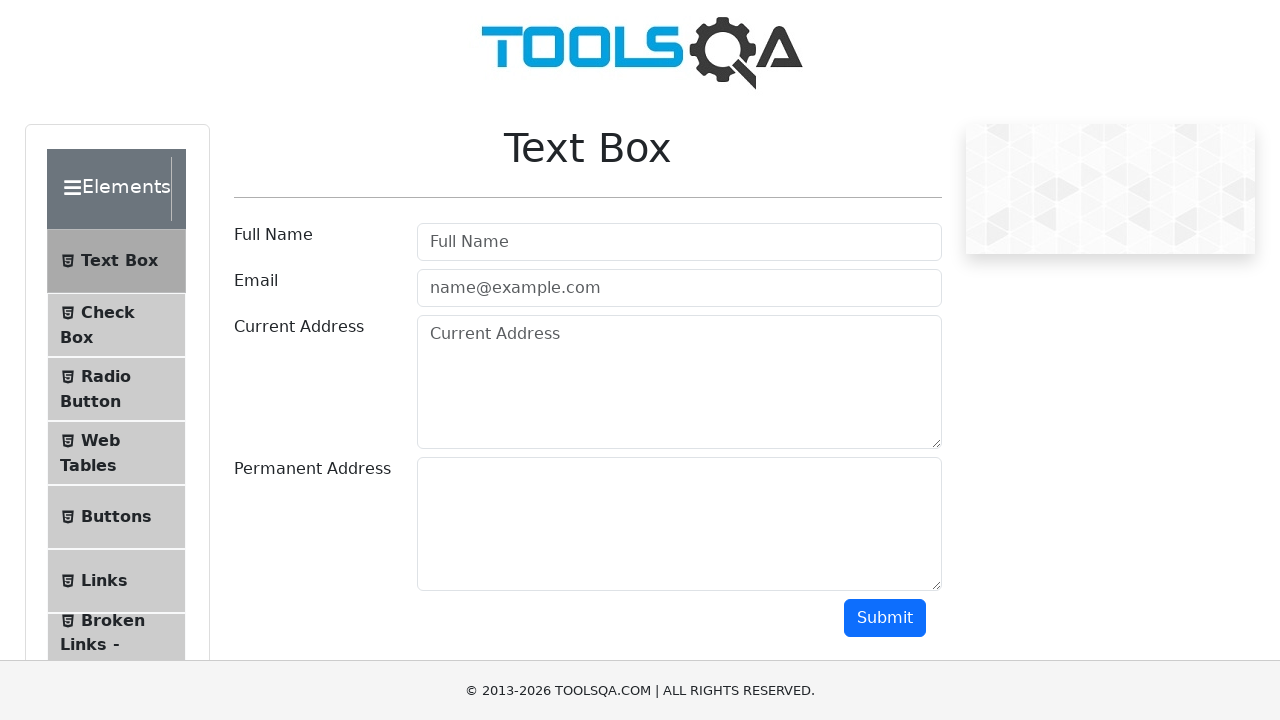

Filled full name field with 'Akiko' on #userName
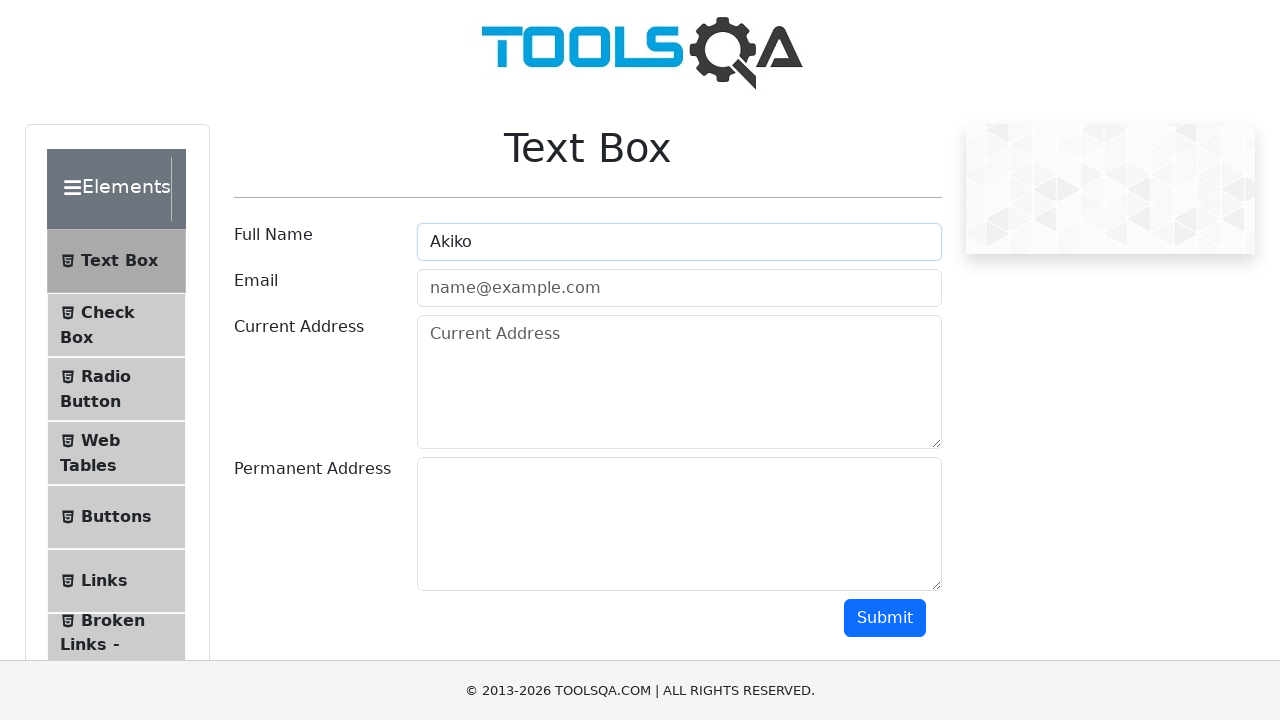

Filled email field with 'Akiko@gmail.com' on #userEmail
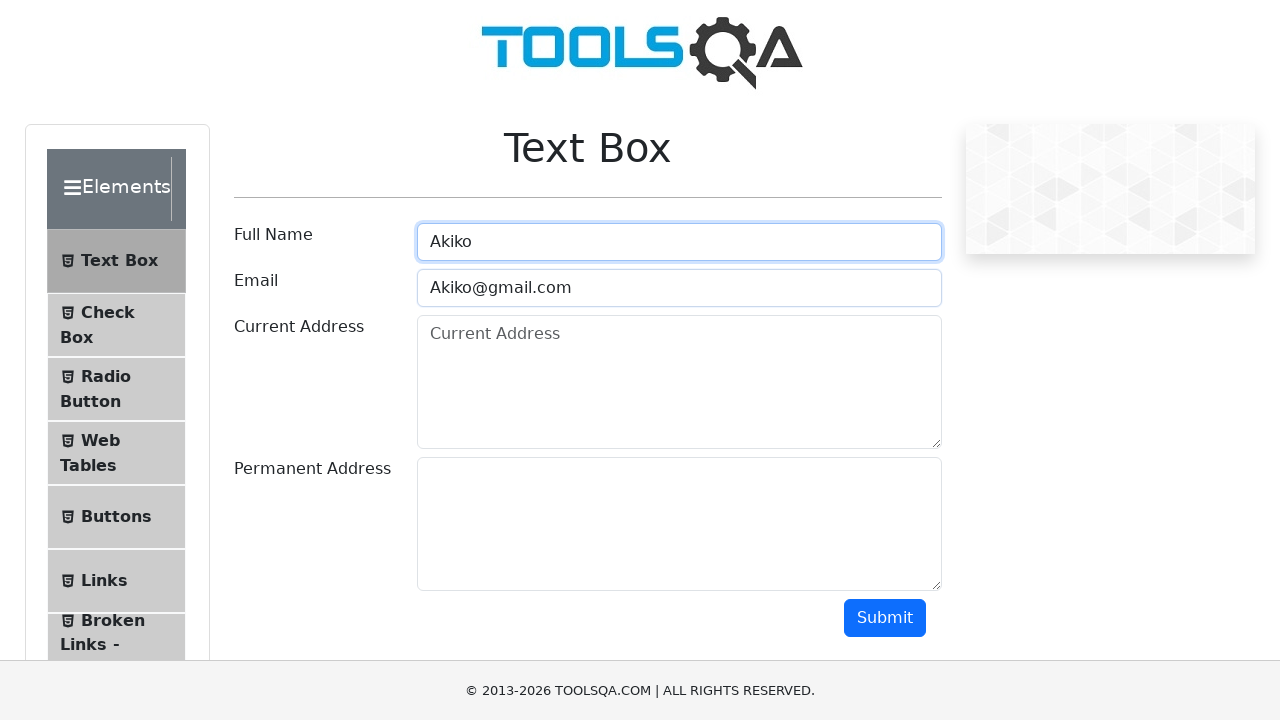

Filled current address field with 'USA' on #currentAddress
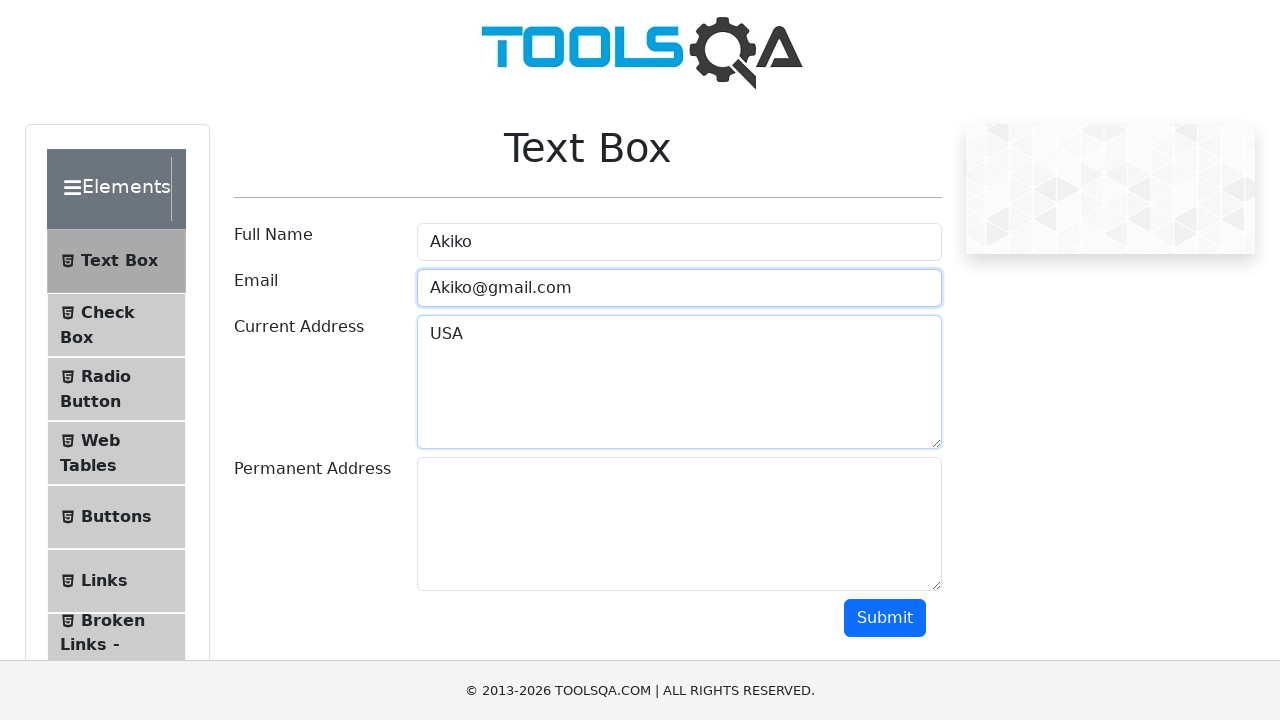

Filled permanent address field with 'USA1' on #permanentAddress
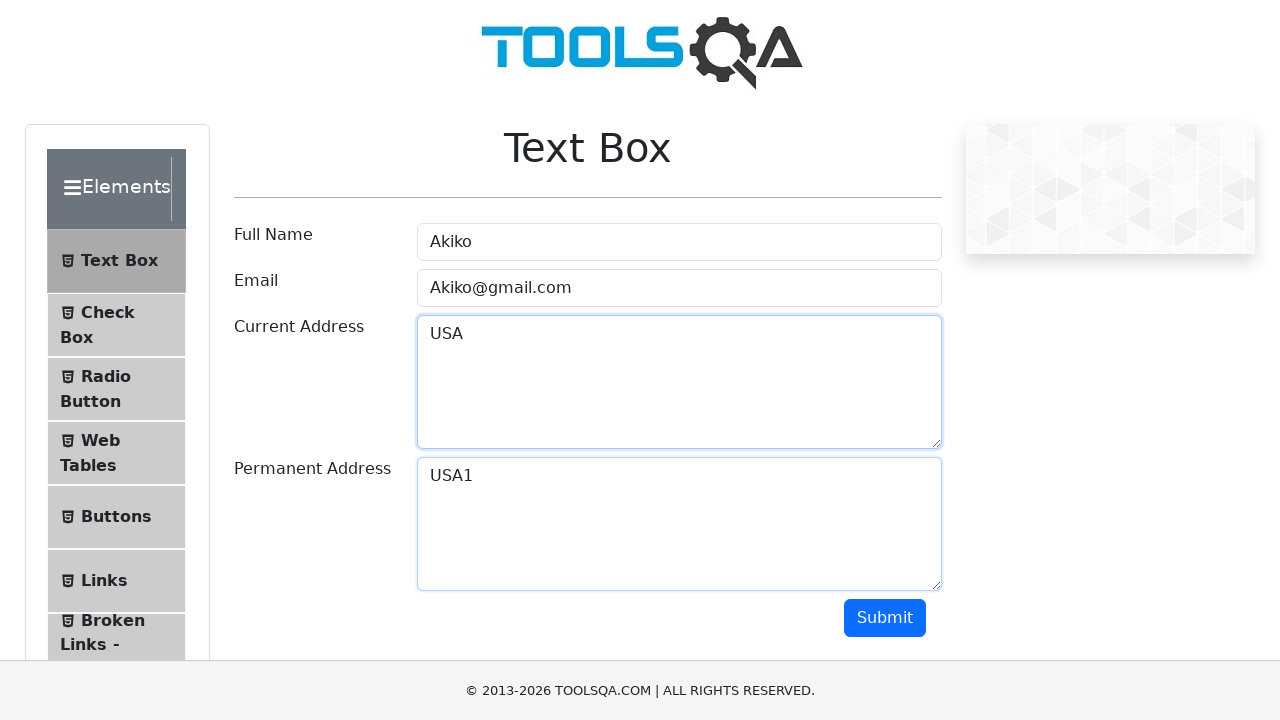

Clicked submit button to submit form at (885, 618) on #submit
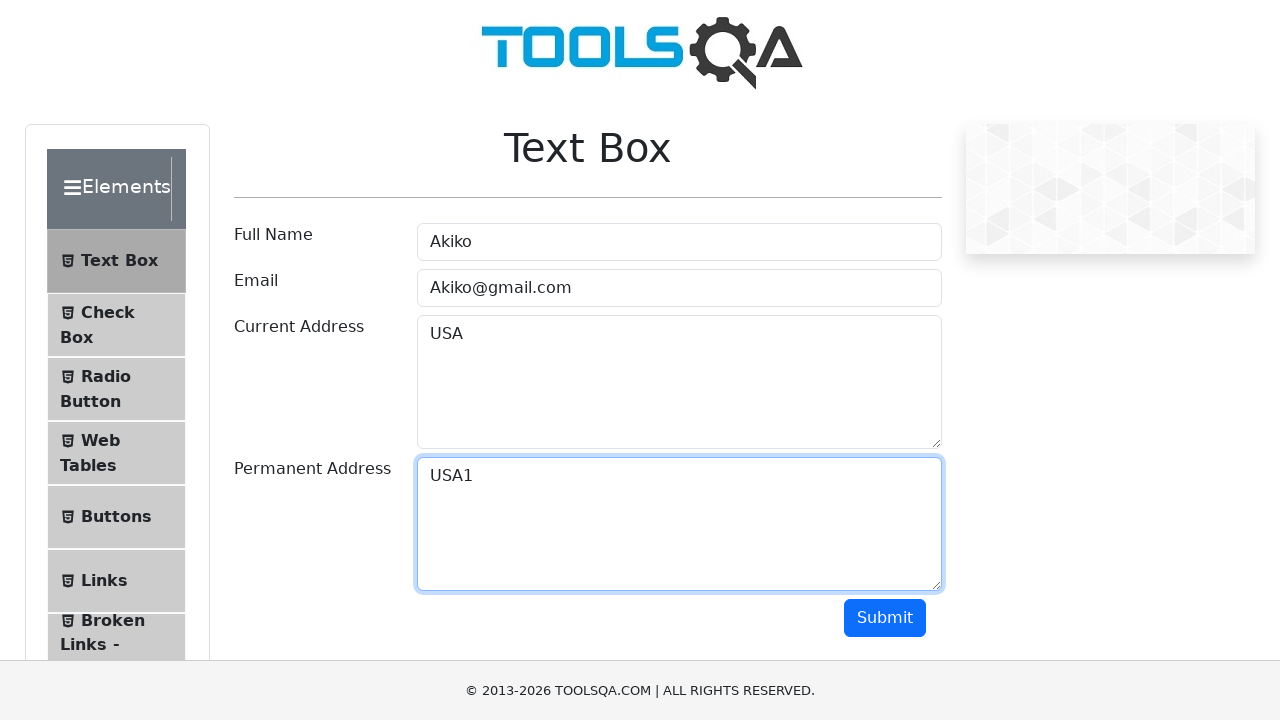

Form submission results loaded
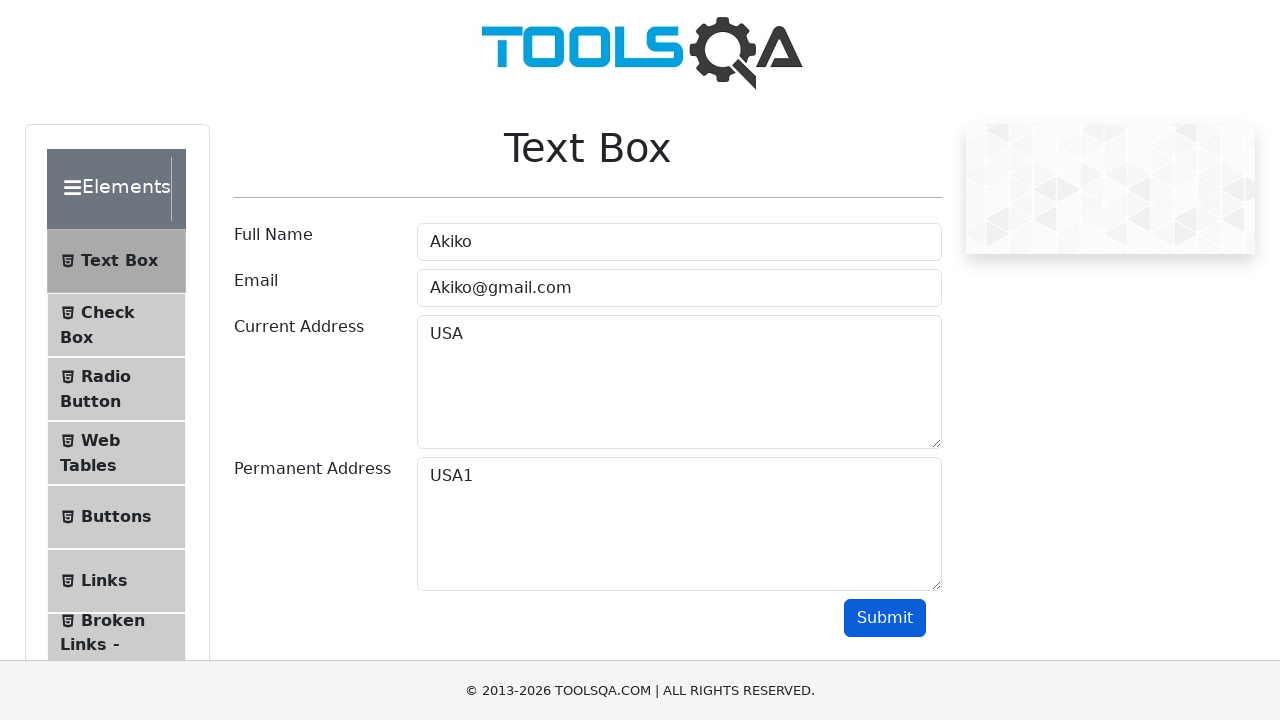

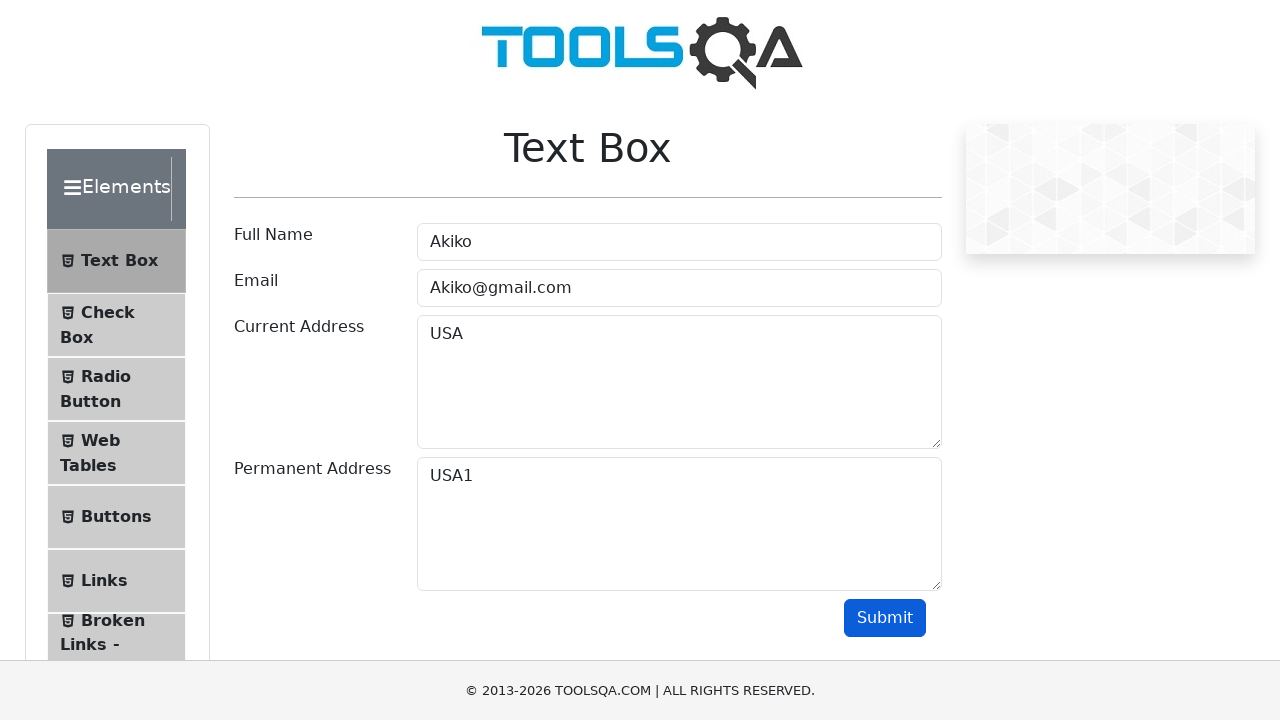